Tests table sorting by clicking the Due column header twice and verifying the values are sorted in descending order.

Starting URL: http://the-internet.herokuapp.com/tables

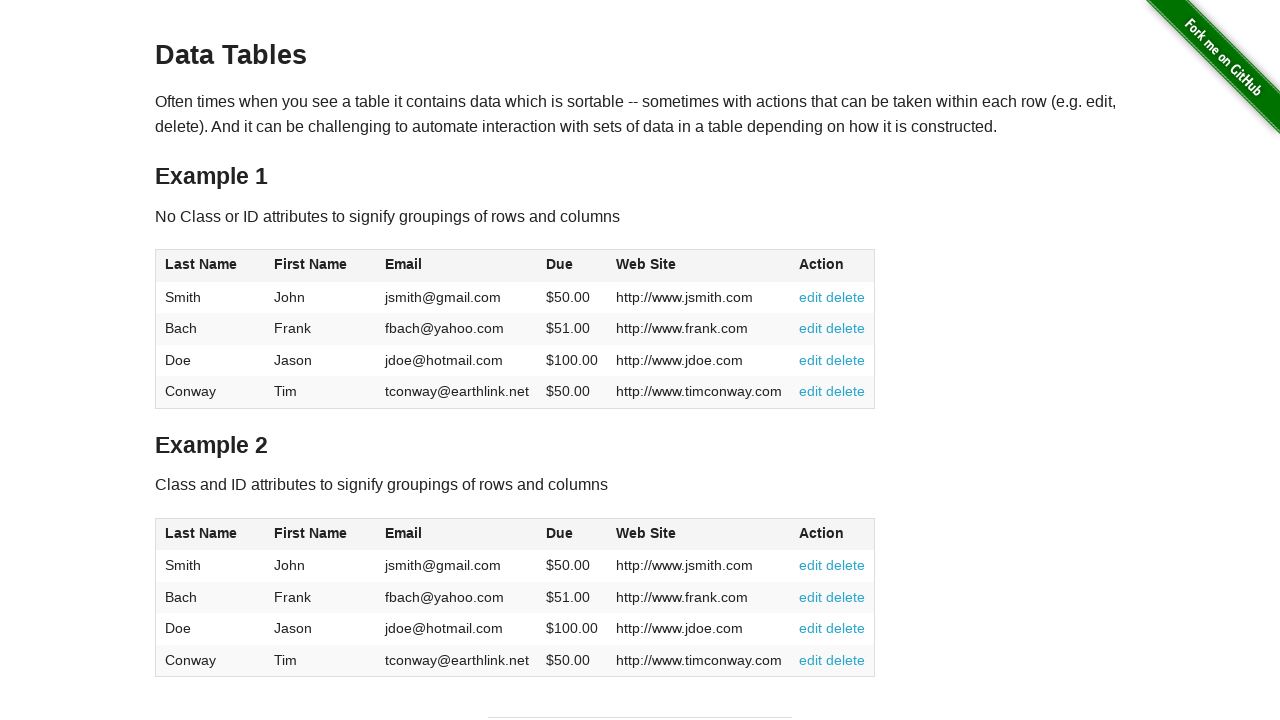

Clicked Due column header first time at (572, 266) on #table1 thead tr th:nth-of-type(4)
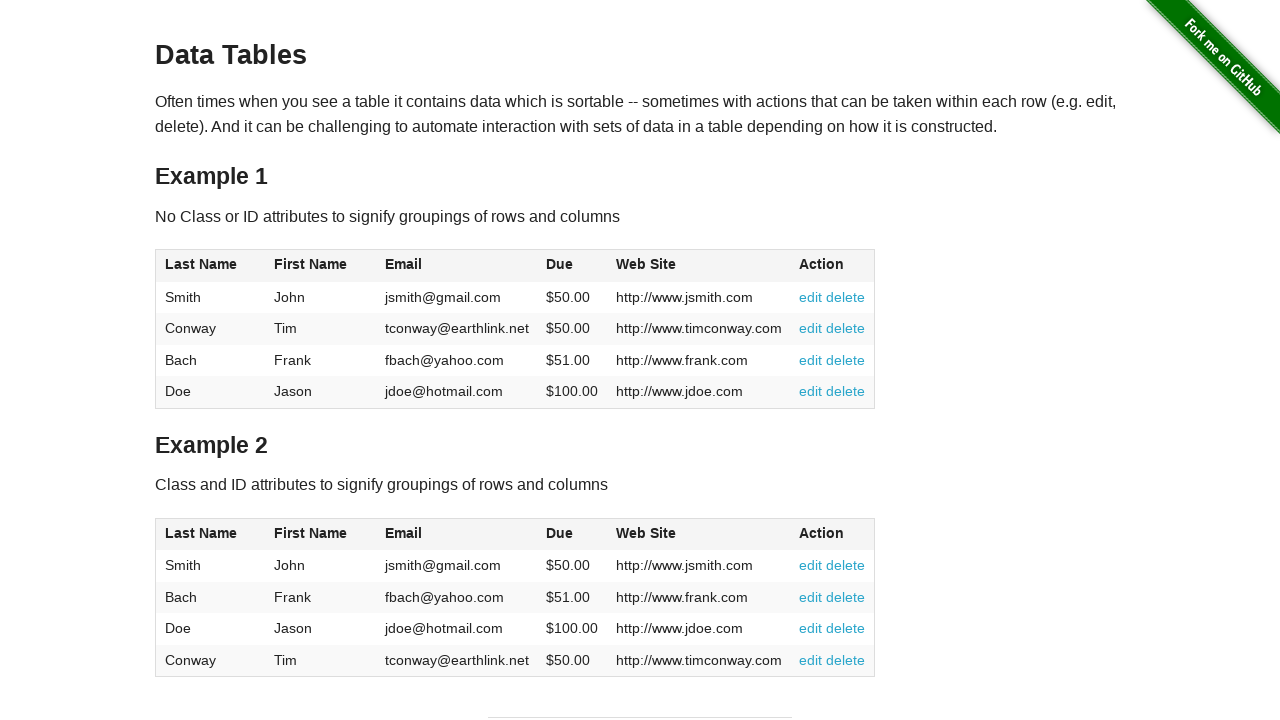

Clicked Due column header second time to sort descending at (572, 266) on #table1 thead tr th:nth-of-type(4)
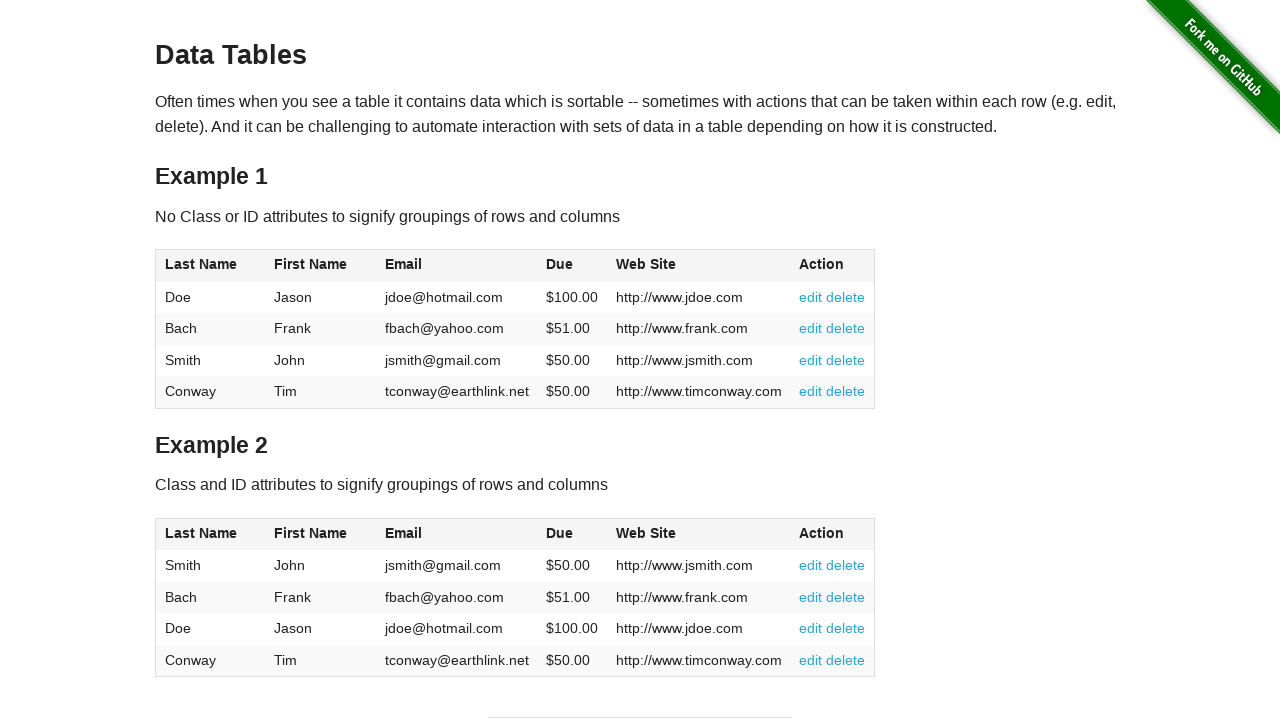

Table loaded with Due column visible
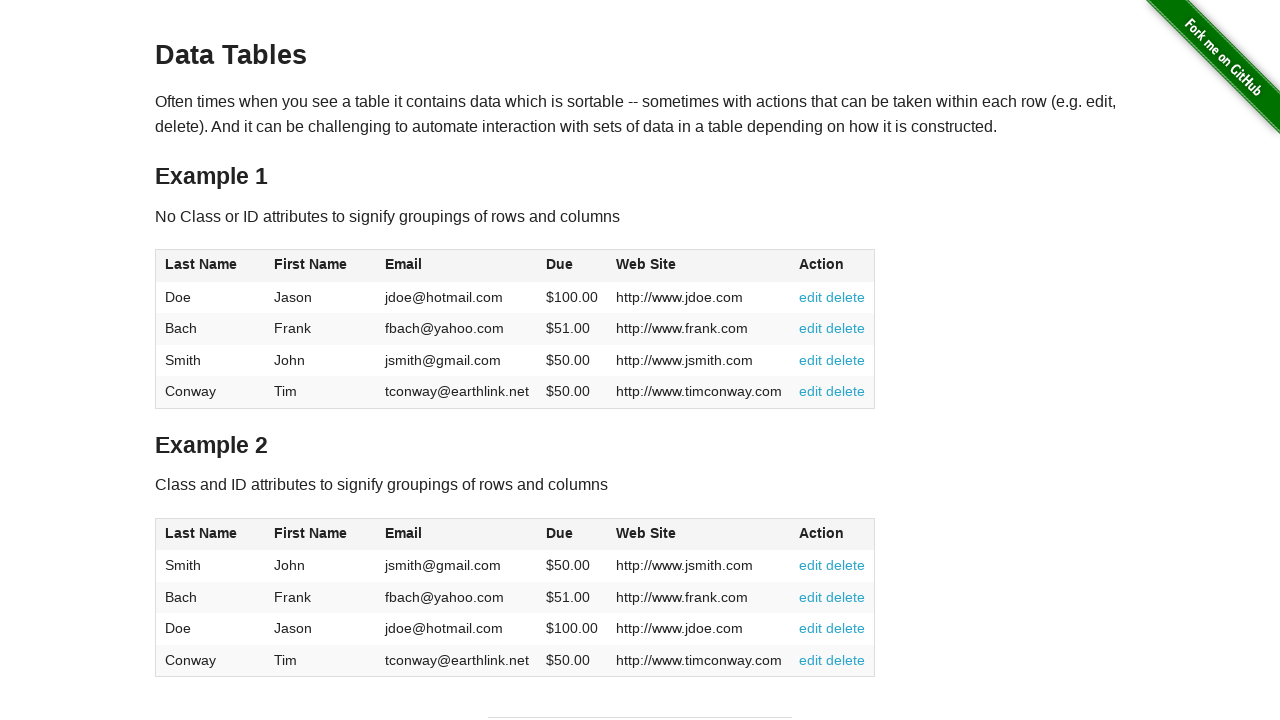

Retrieved all Due column values from table
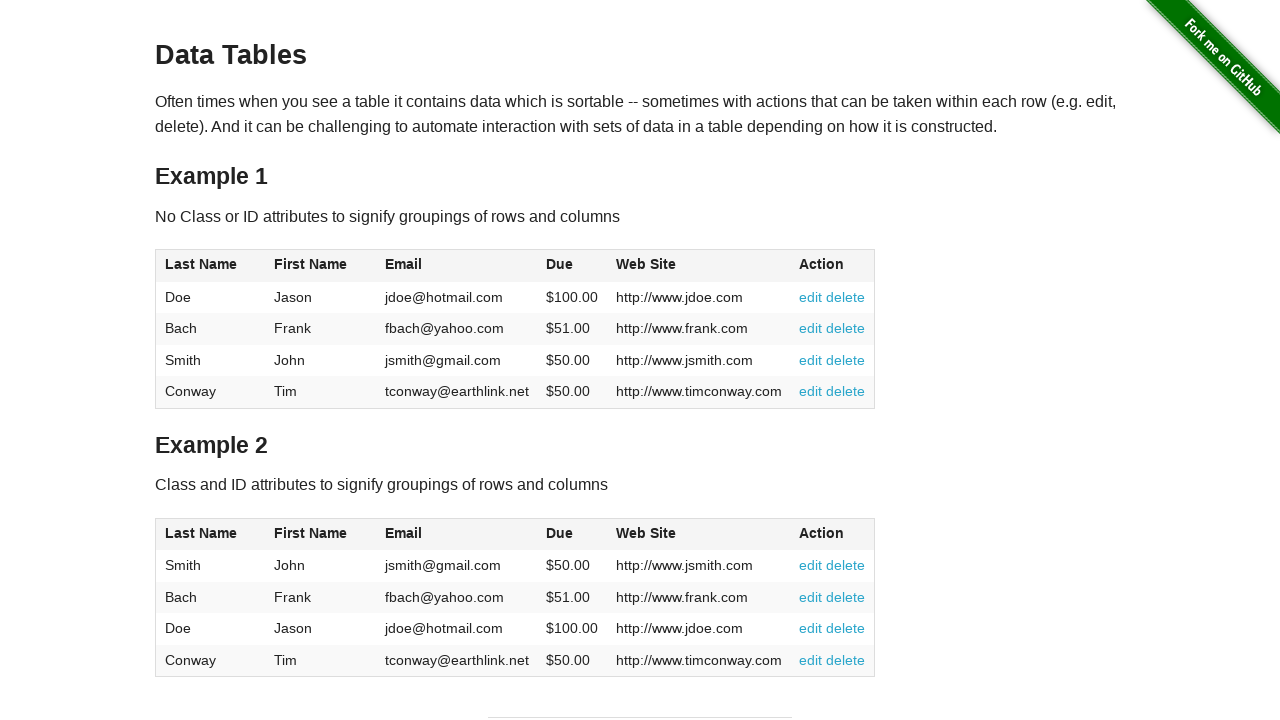

Parsed Due values as floats: [100.0, 51.0, 50.0, 50.0]
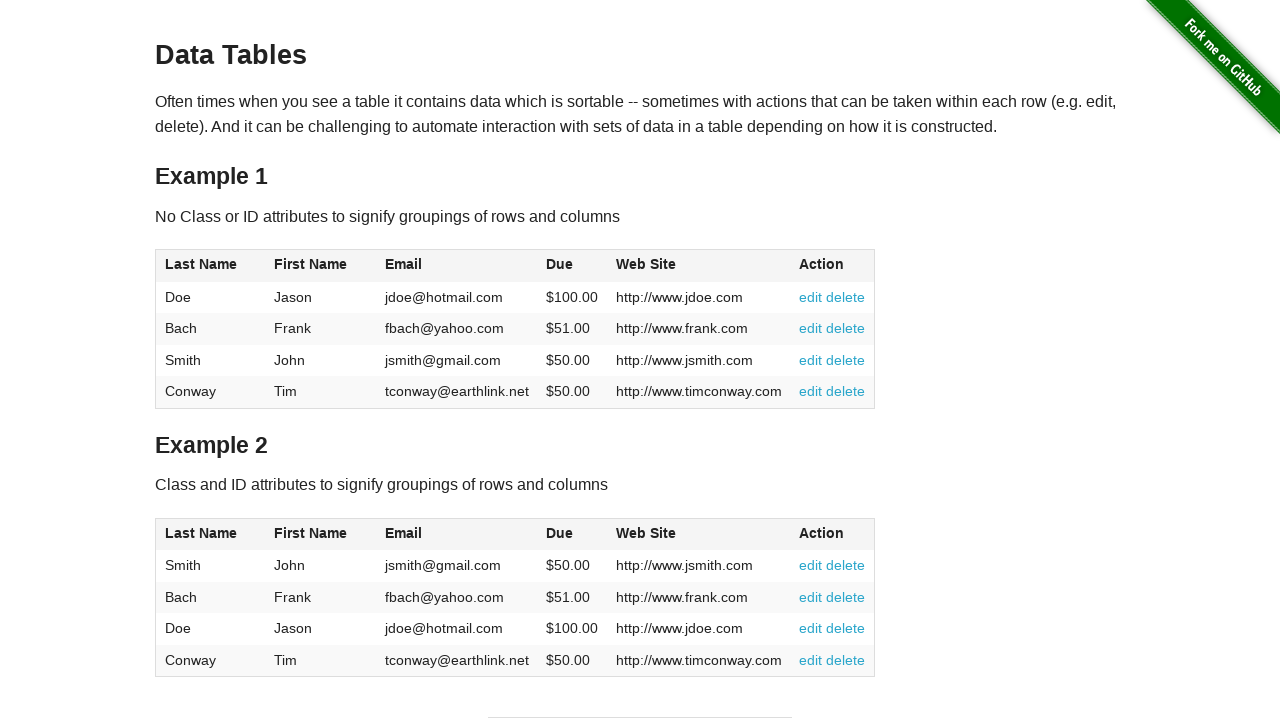

Verified Due column is sorted in descending order
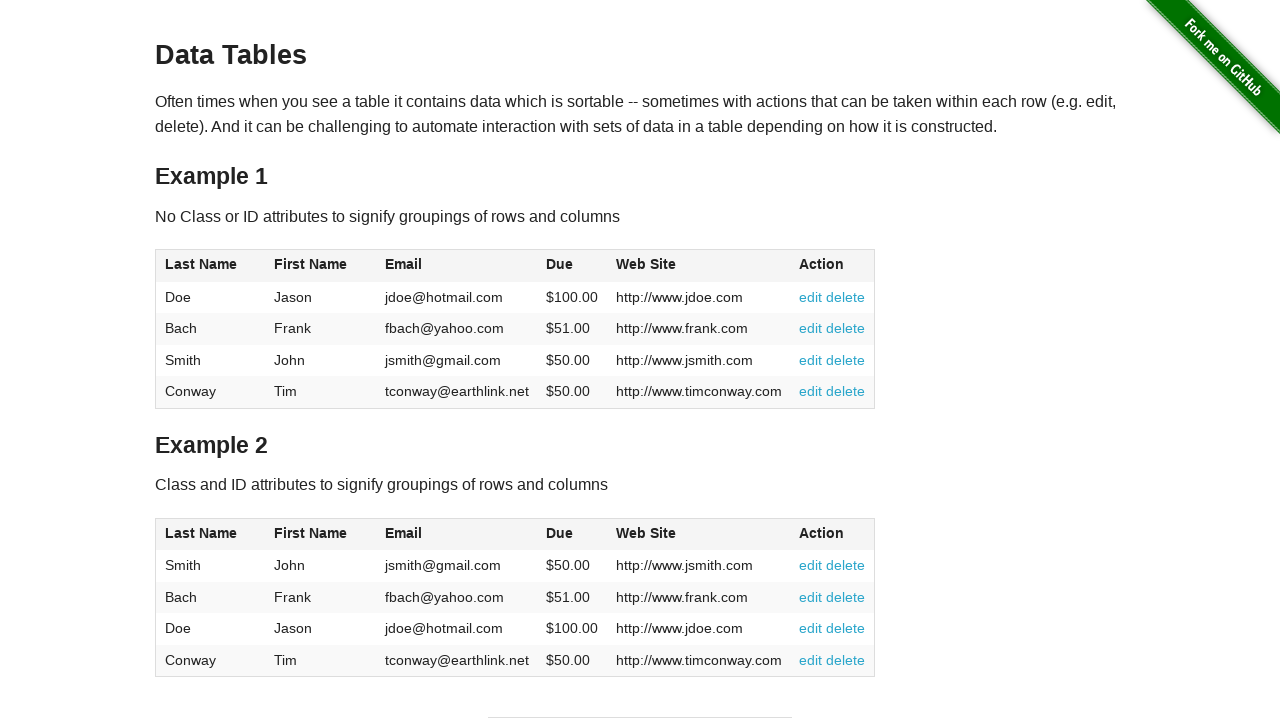

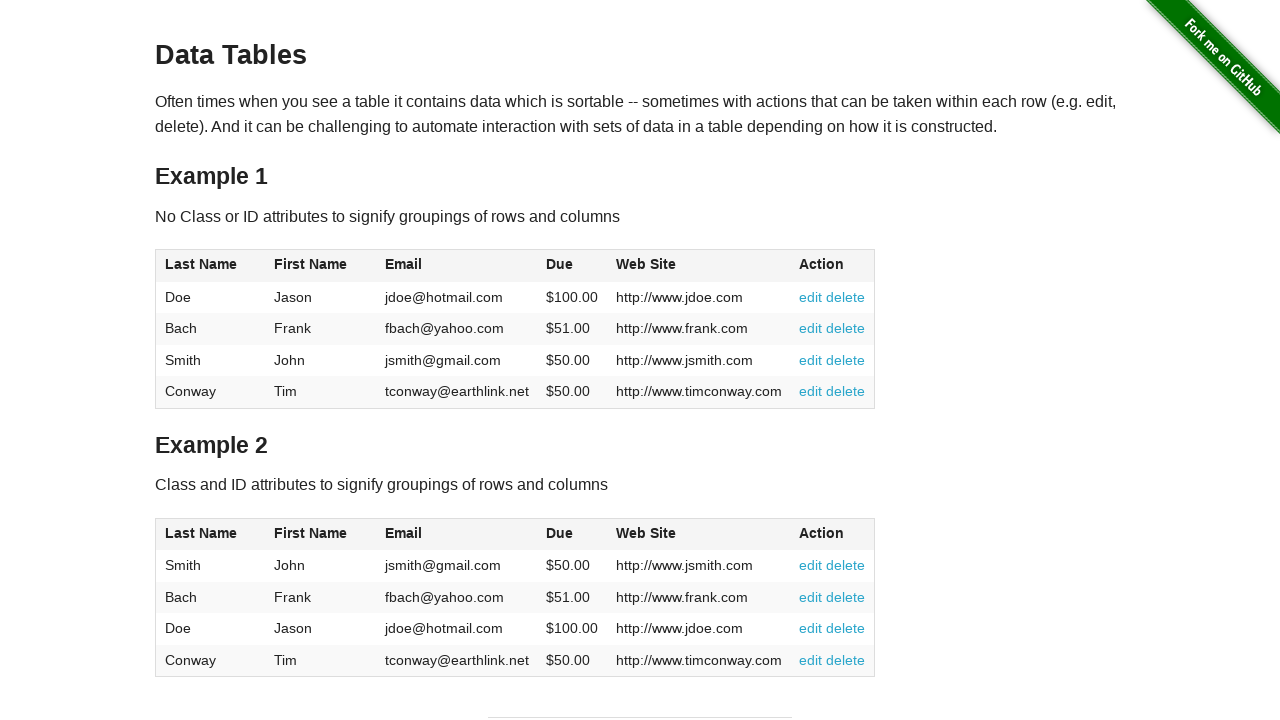